Navigates to the Koimoi entertainment news website and waits for the page to load with an implicit timeout.

Starting URL: https://www.koimoi.com

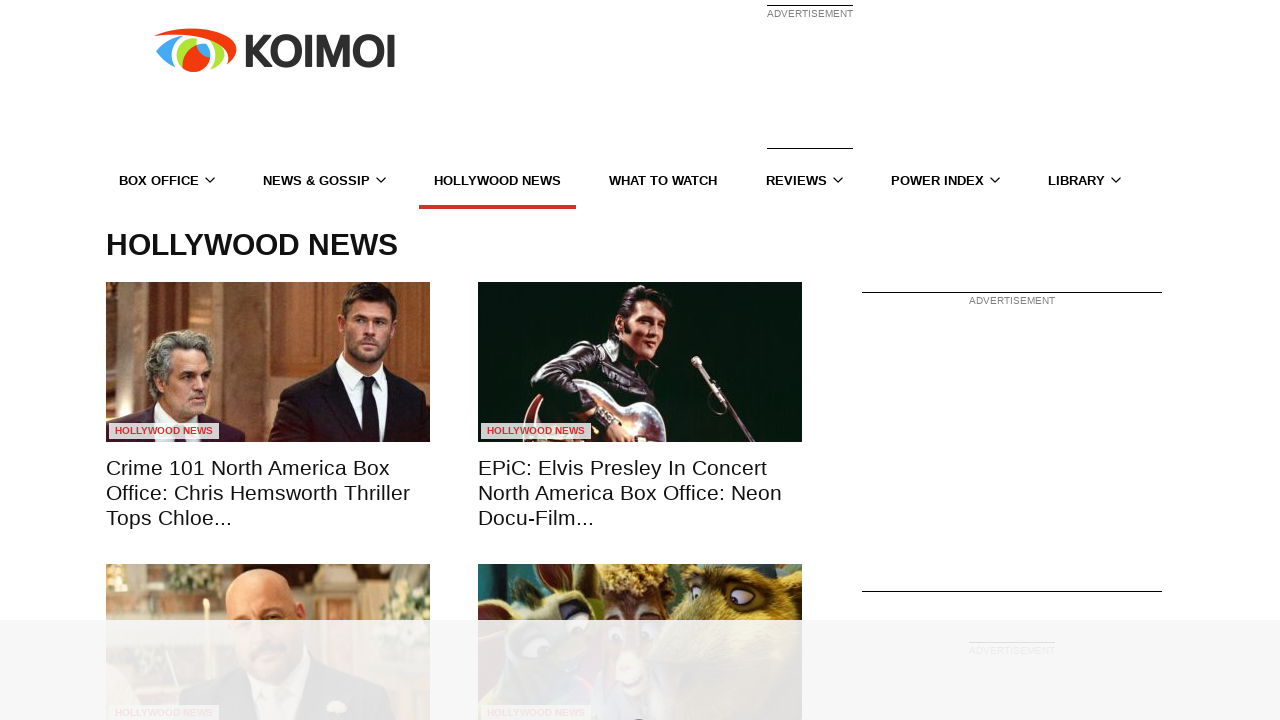

Navigated to Koimoi entertainment news website
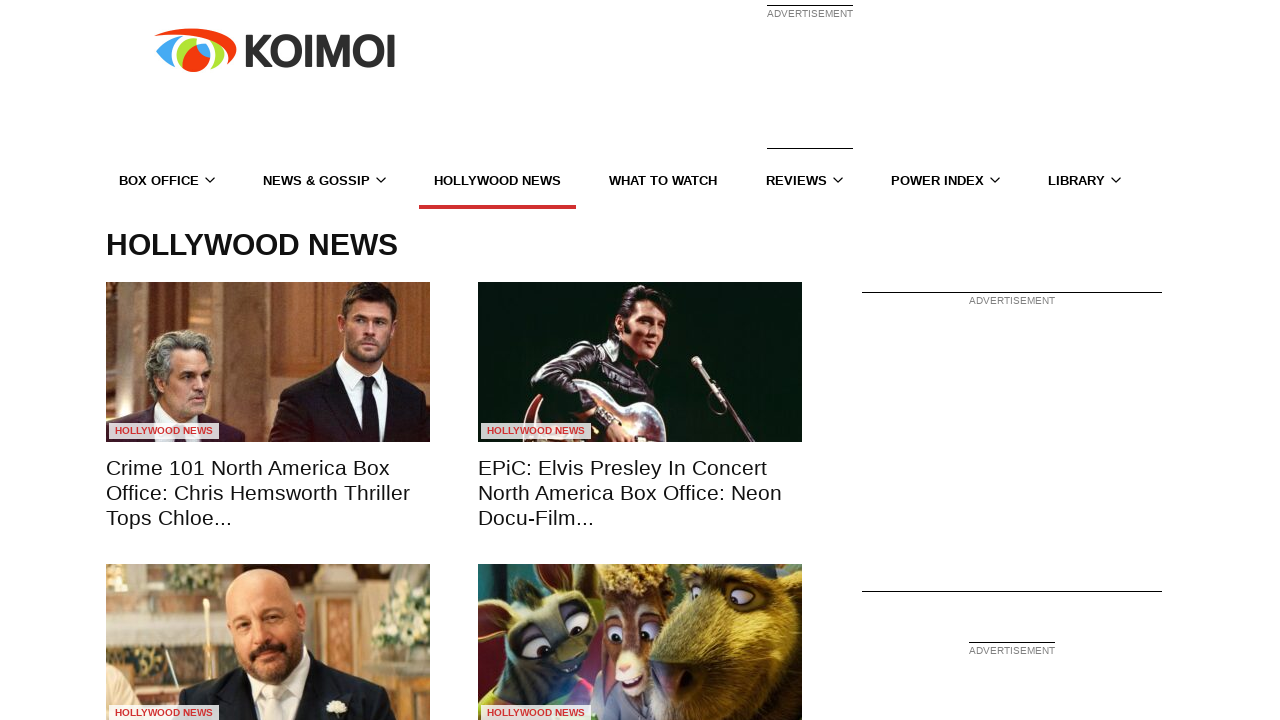

Page loaded with domcontentloaded state
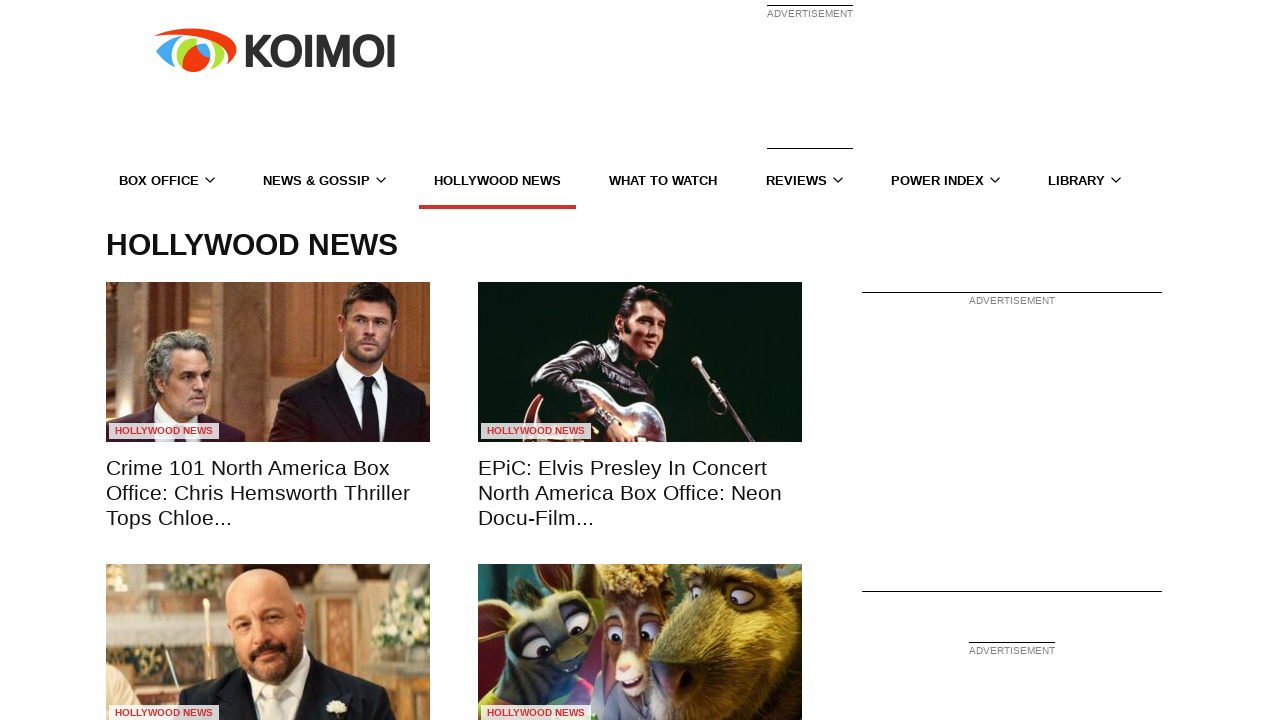

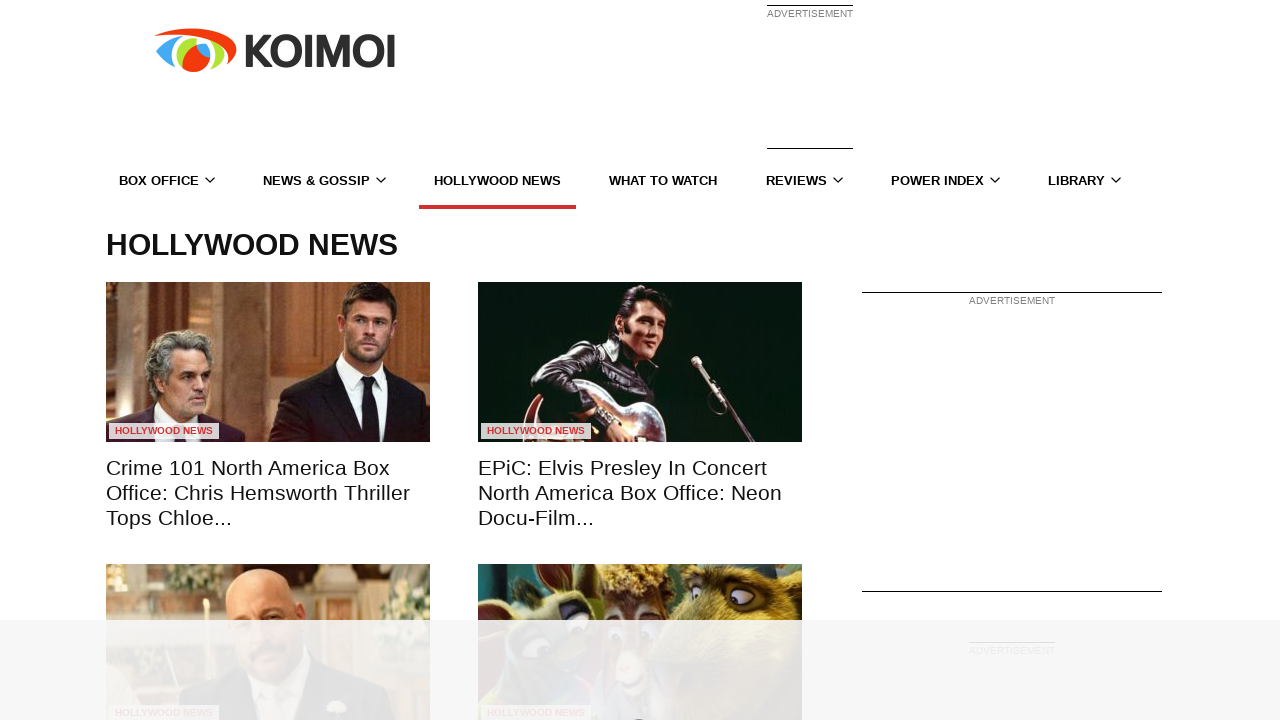